Tests drag and drop functionality by dragging an element to a drop target

Starting URL: https://demoqa.com/droppable

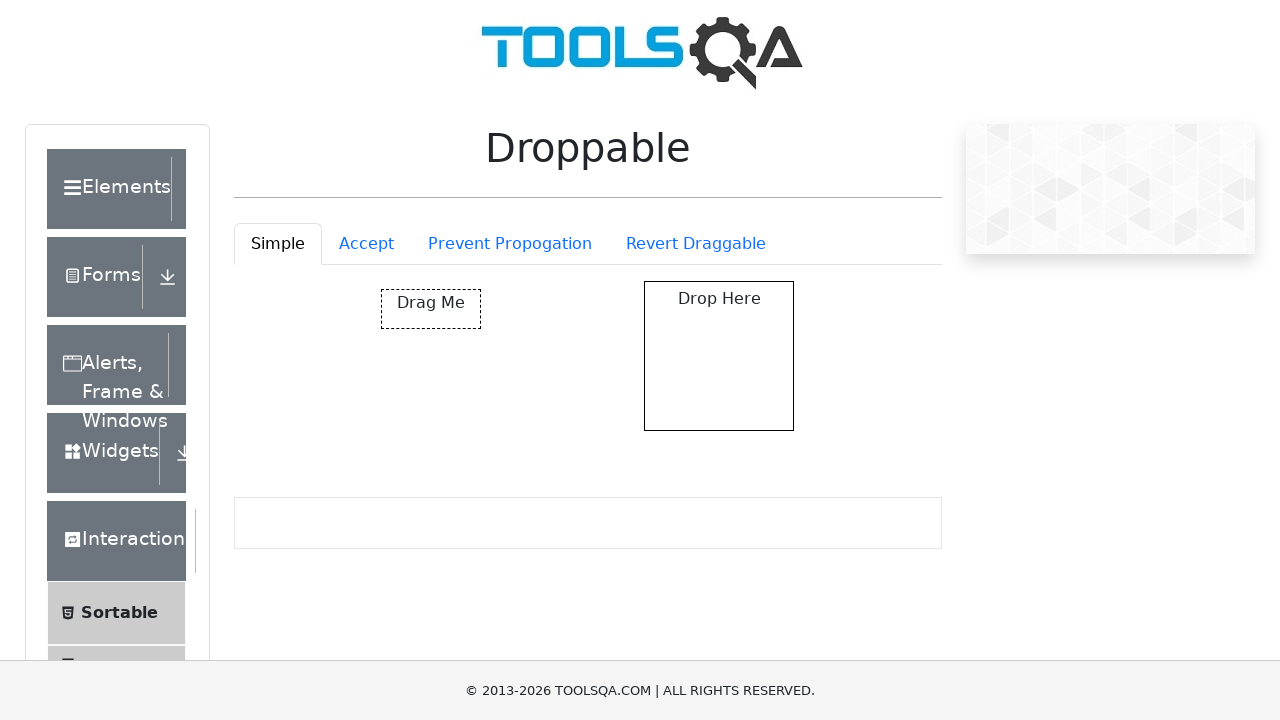

Navigated to droppable demo page
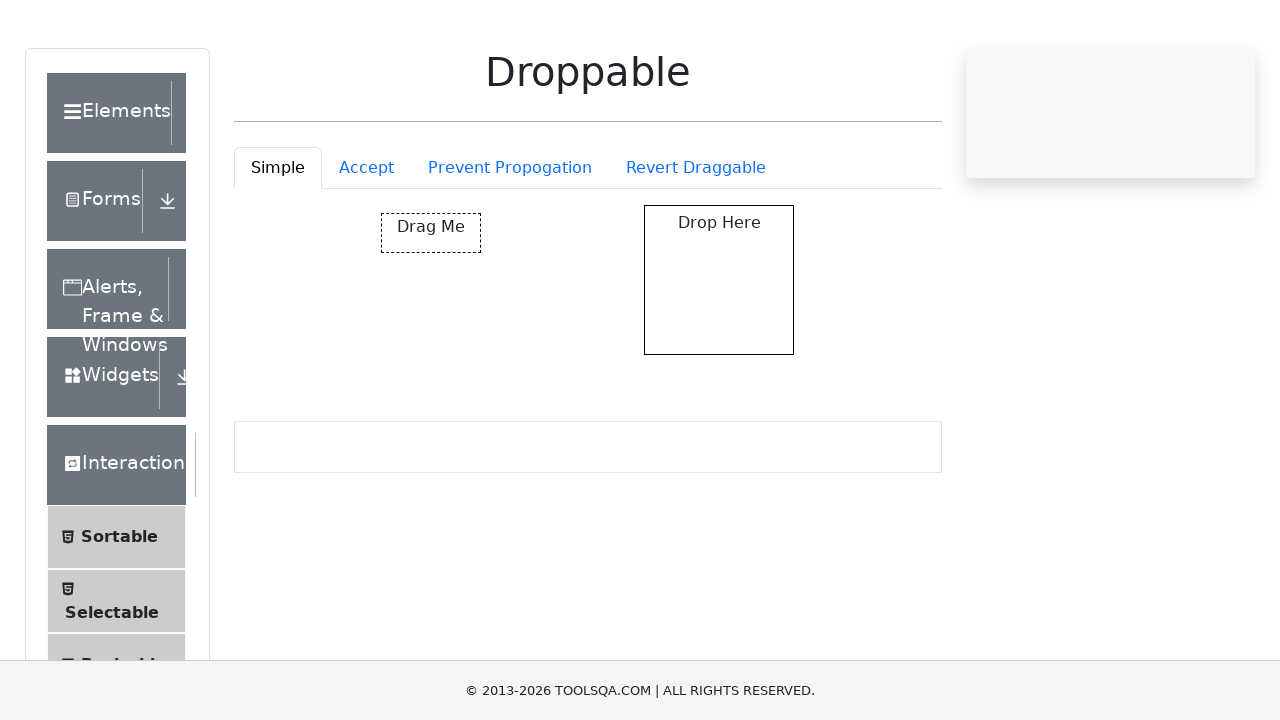

Located draggable element
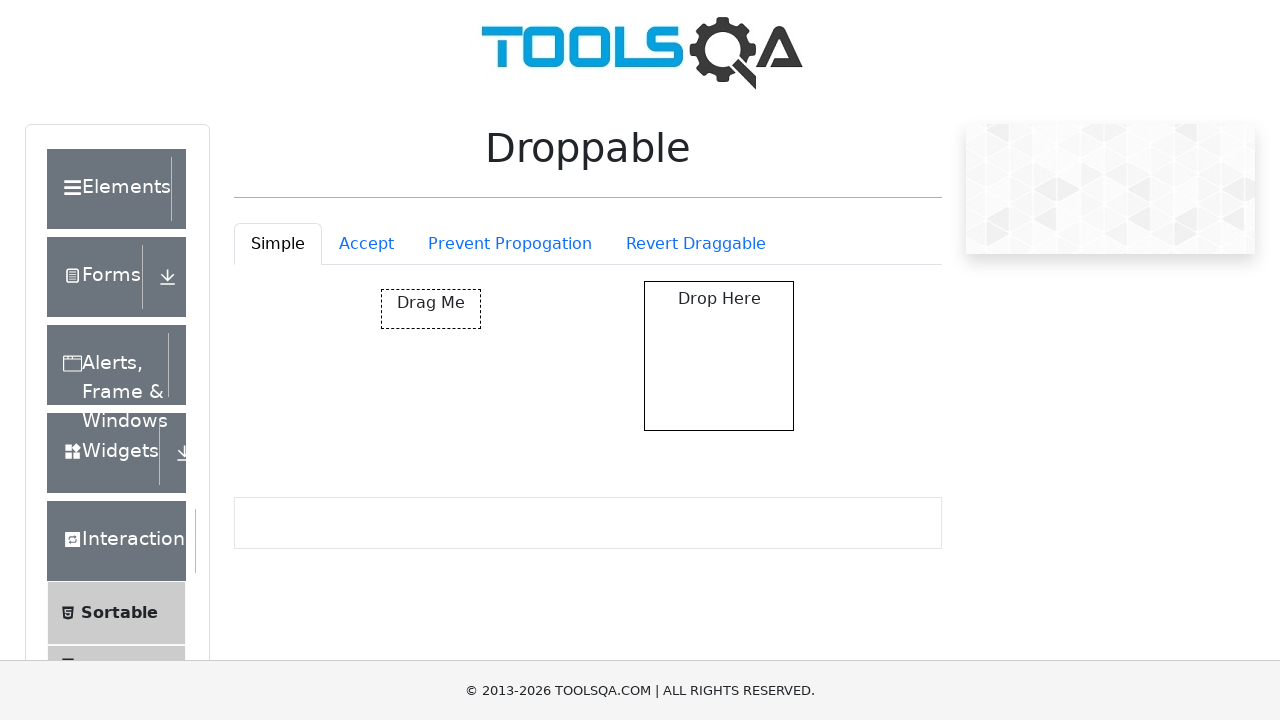

Located droppable target element
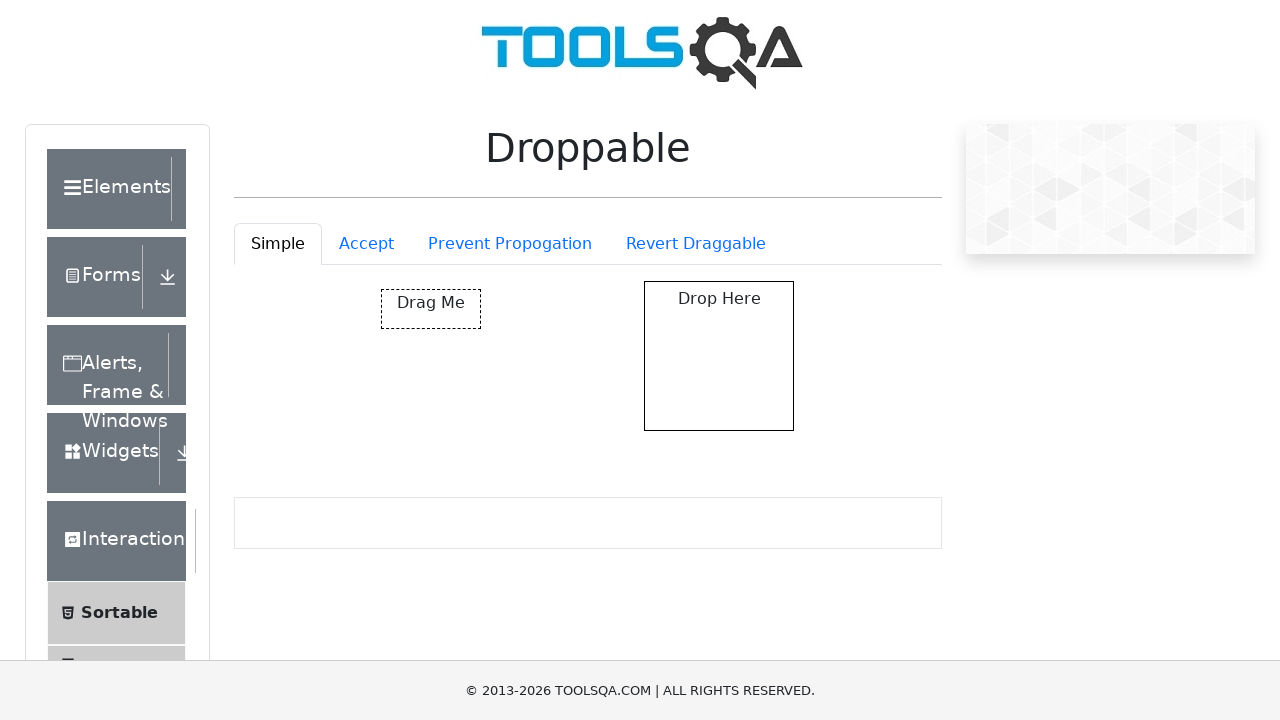

Dragged element to drop target at (719, 356)
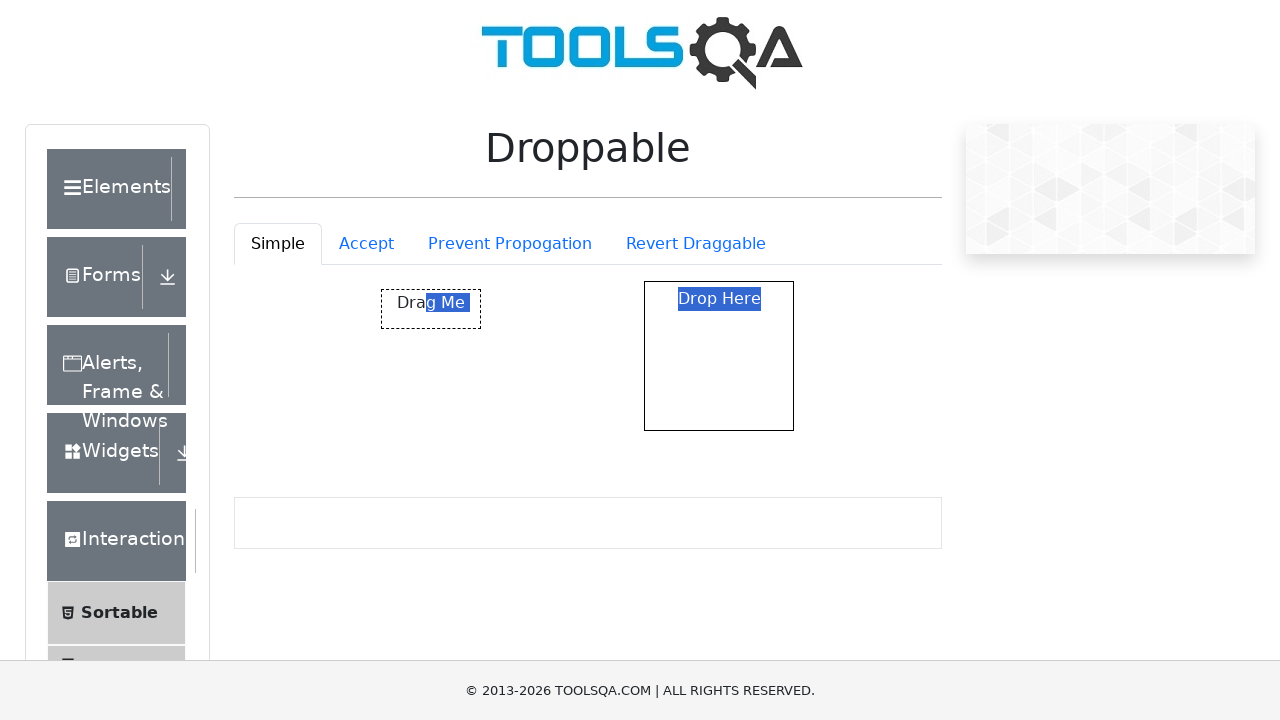

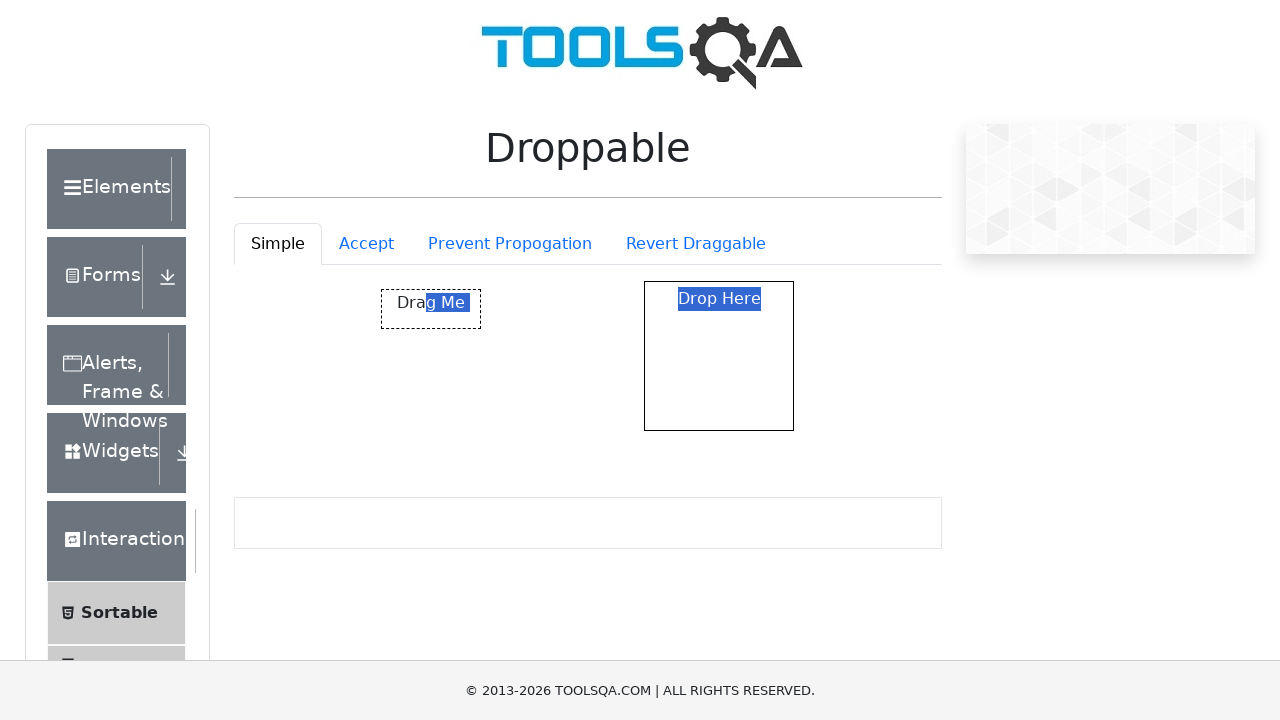